Tests JavaScript-based scrolling functionality by scrolling down to a "CYDEO" link at the bottom of a large page, then scrolling back up to the "Home" link at the top.

Starting URL: https://practice.cydeo.com/large

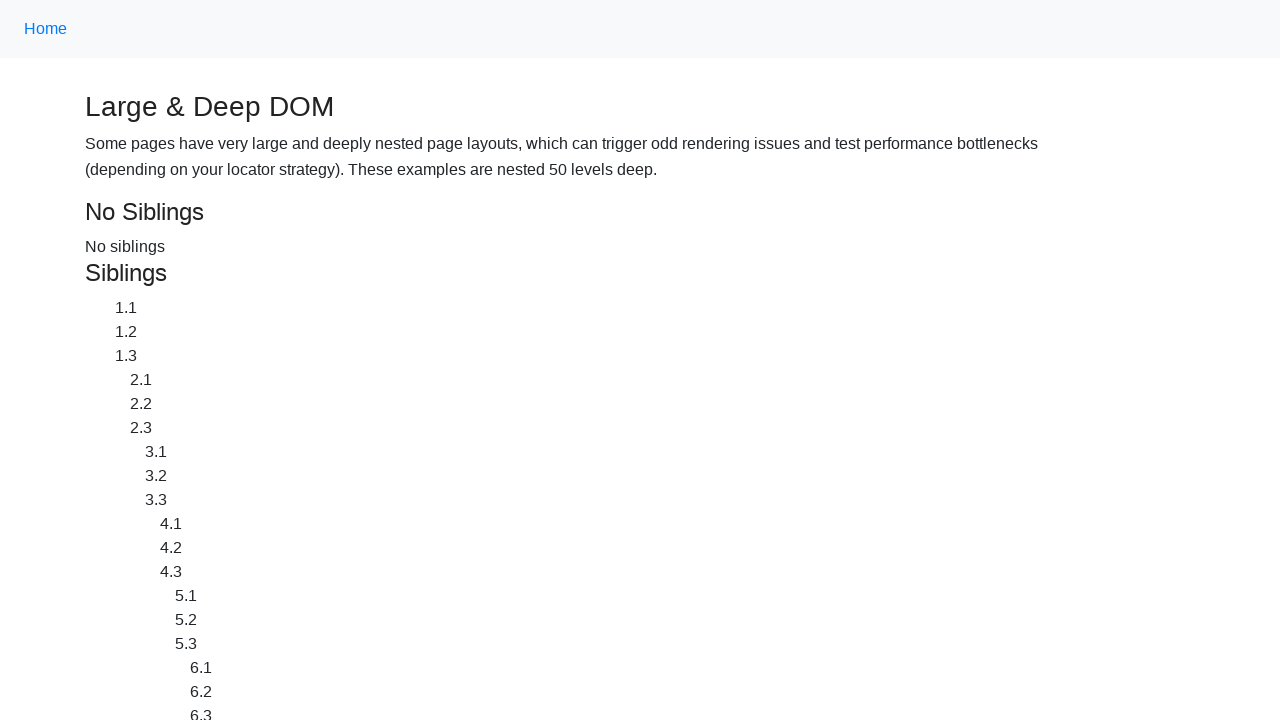

Located CYDEO link at bottom of page
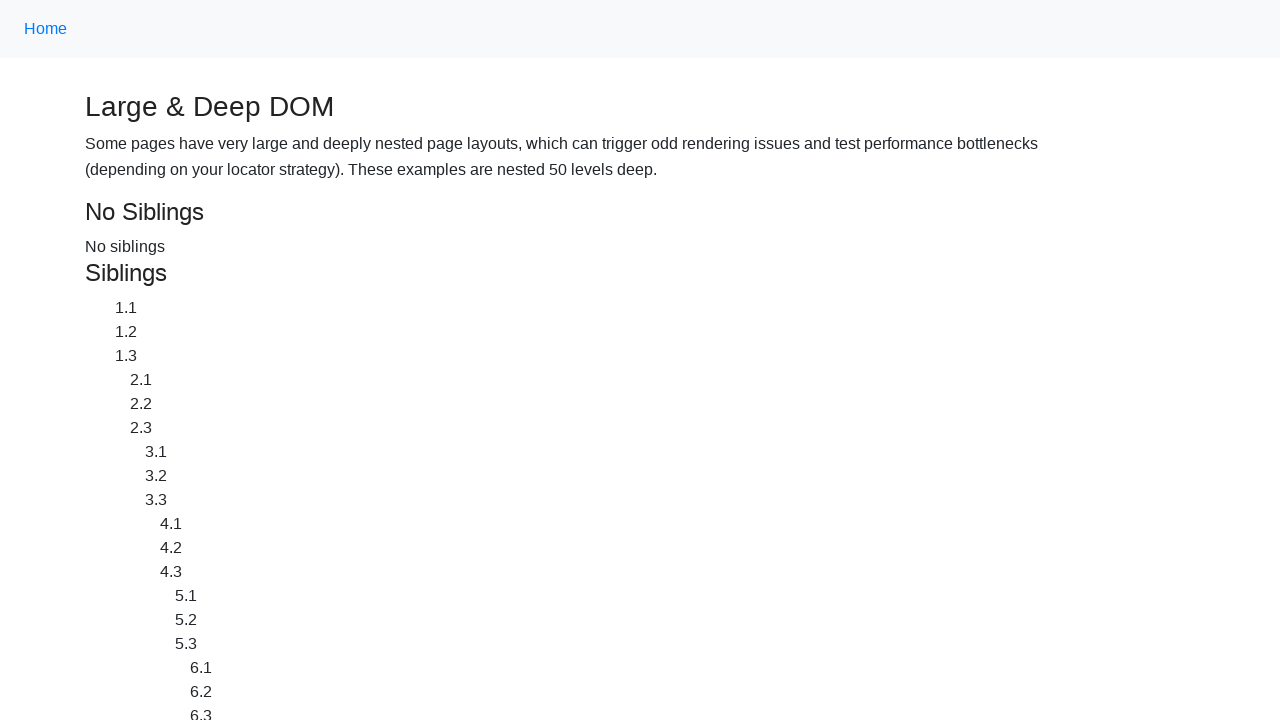

Located Home link at top of page
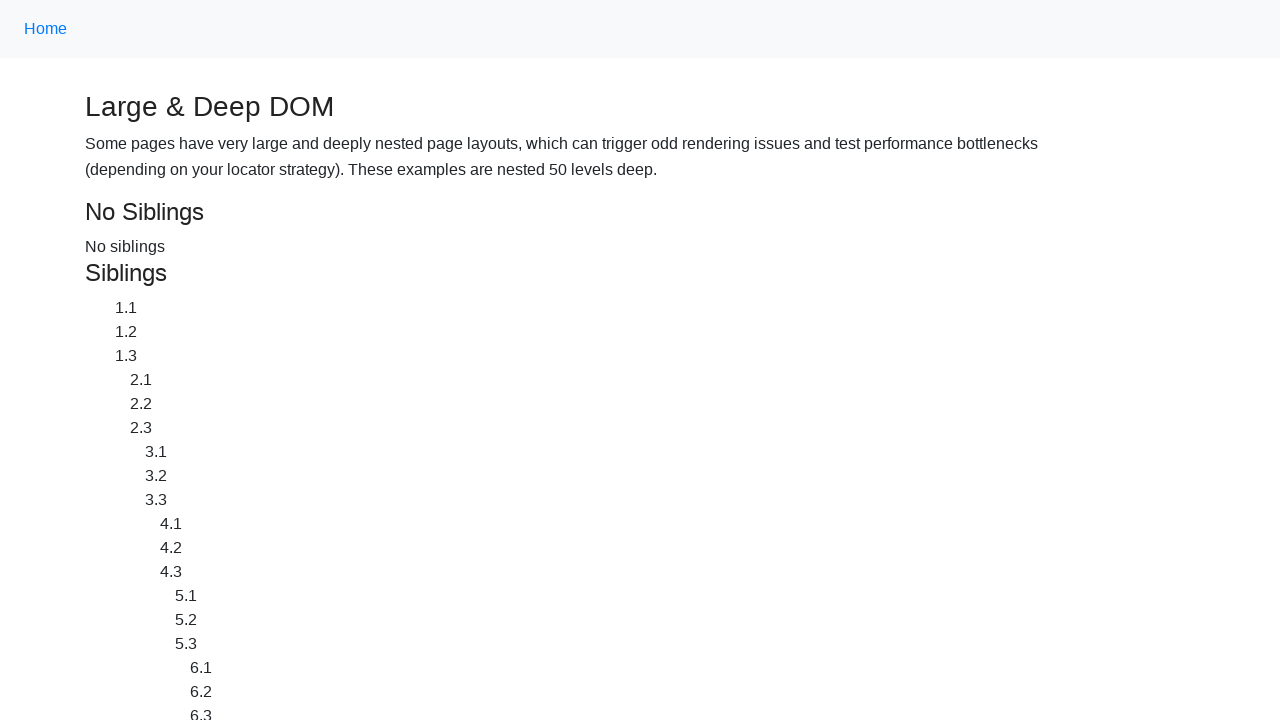

Scrolled down to CYDEO link using JavaScript executor
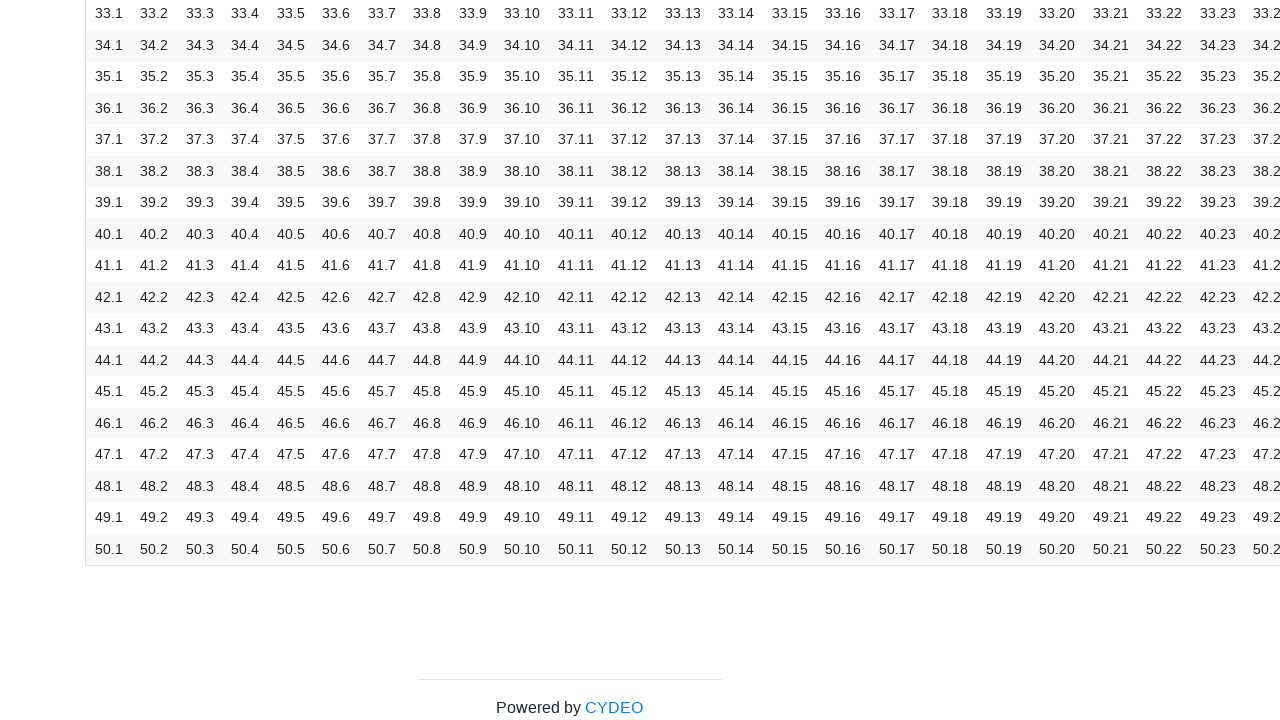

Waited 2 seconds to observe scroll to CYDEO link
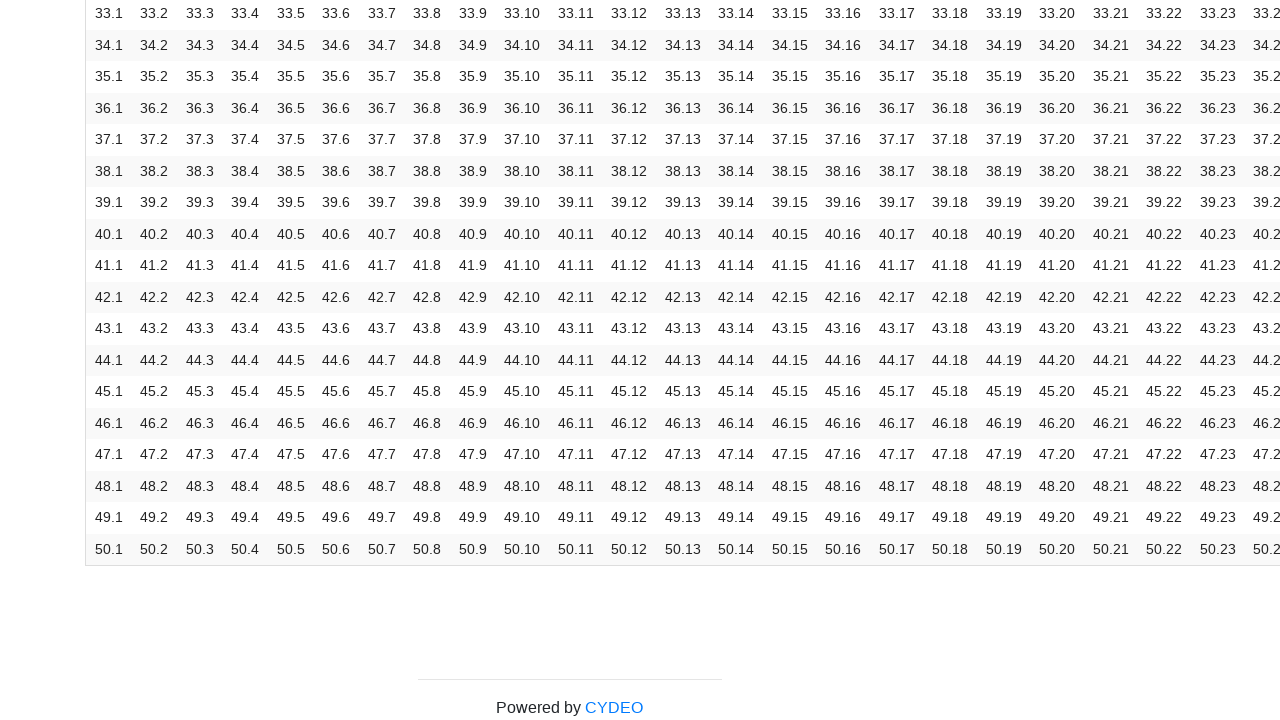

Scrolled back up to Home link using JavaScript executor
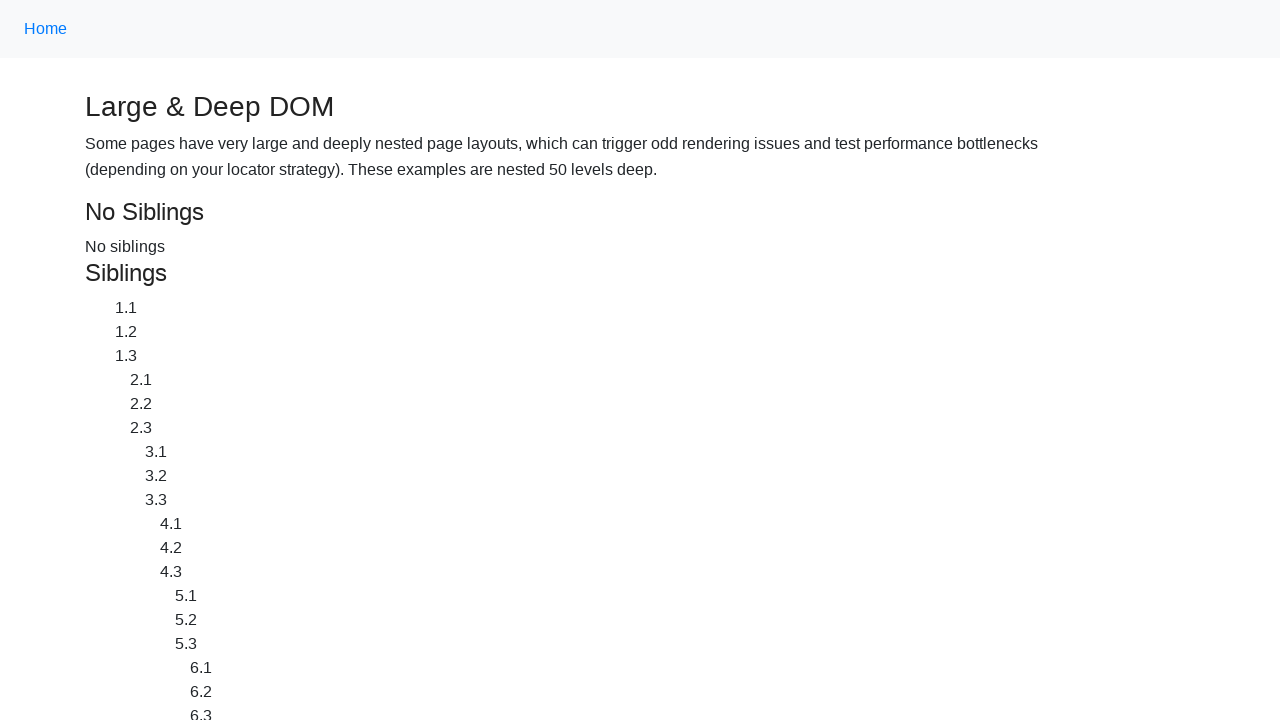

Waited 2 seconds to observe scroll back to Home link
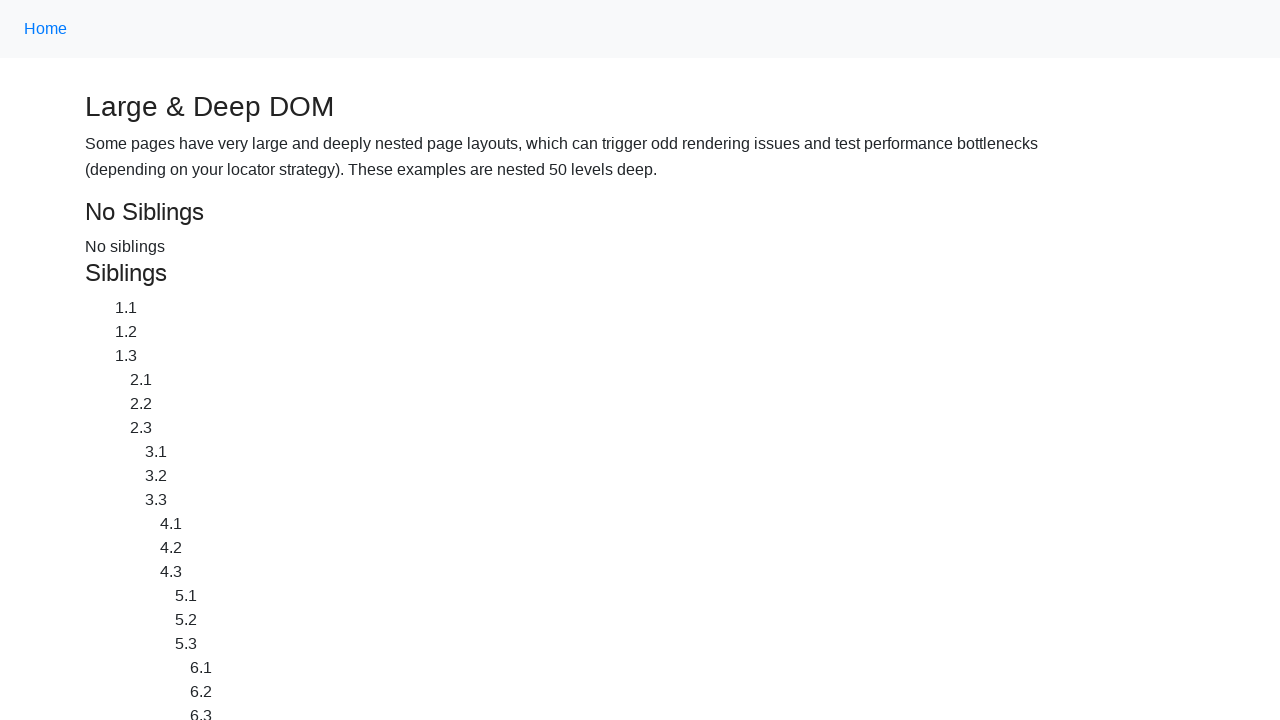

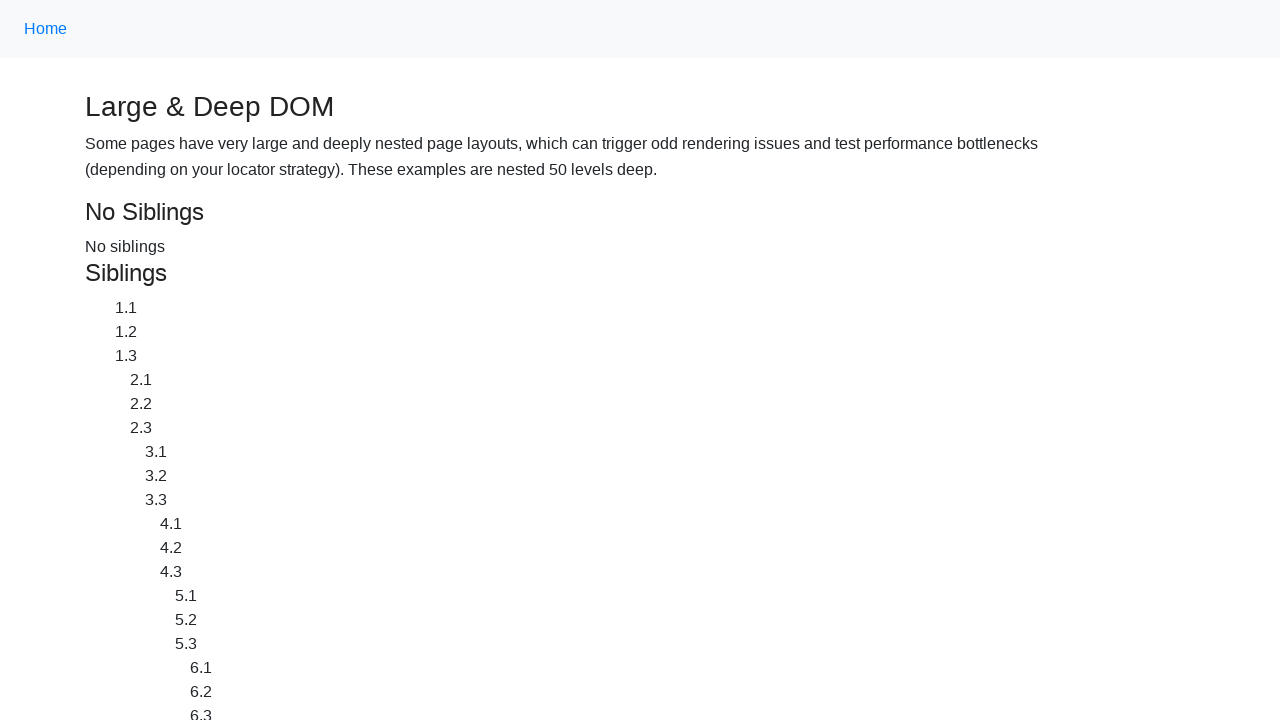